Tests dropdown menu interaction by hovering over a blogs menu and clicking on a submenu item

Starting URL: http://omayo.blogspot.com

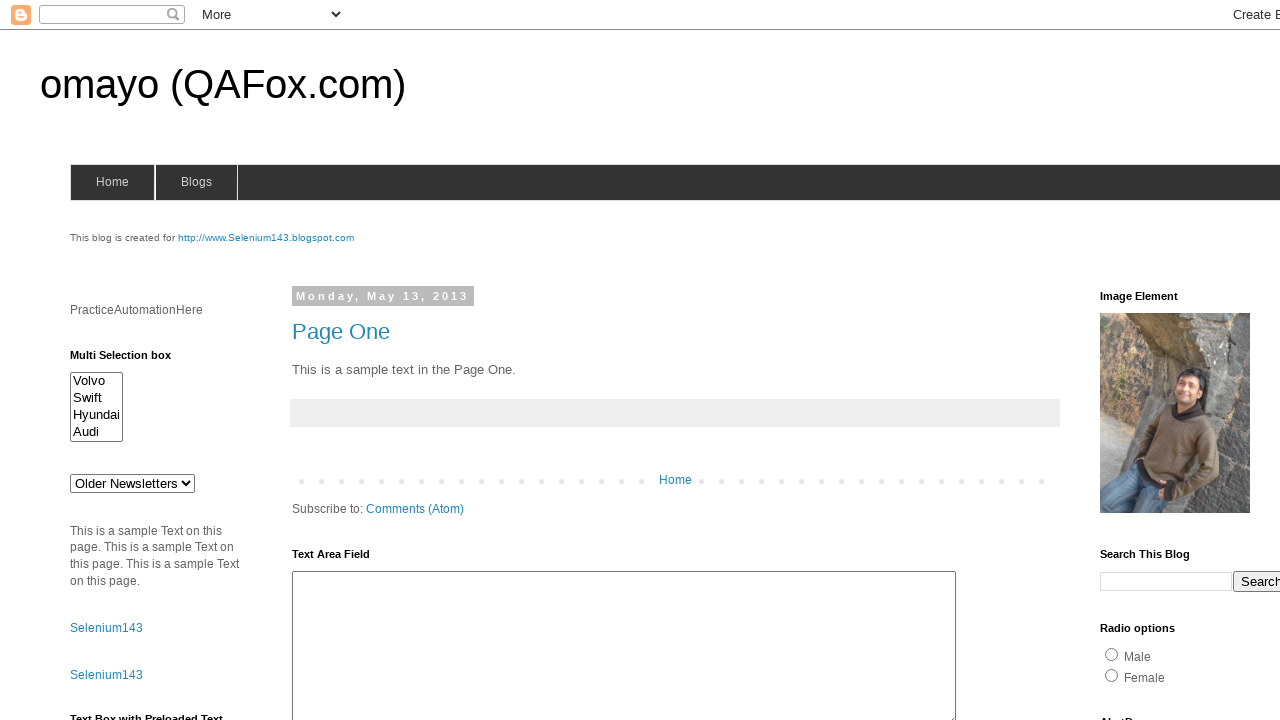

Hovered over blogs menu to reveal dropdown at (196, 182) on #blogsmenu
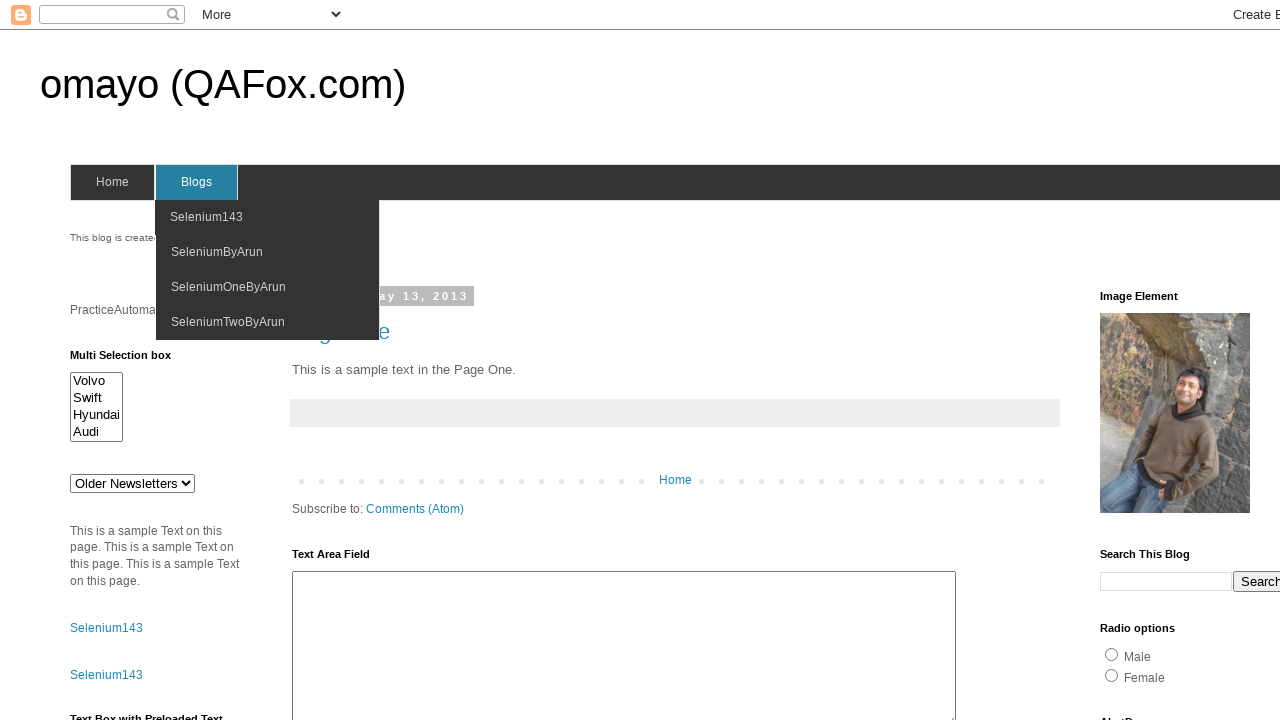

Clicked on Selenium143 submenu item at (206, 217) on xpath=//li/a/span[text()='Selenium143']
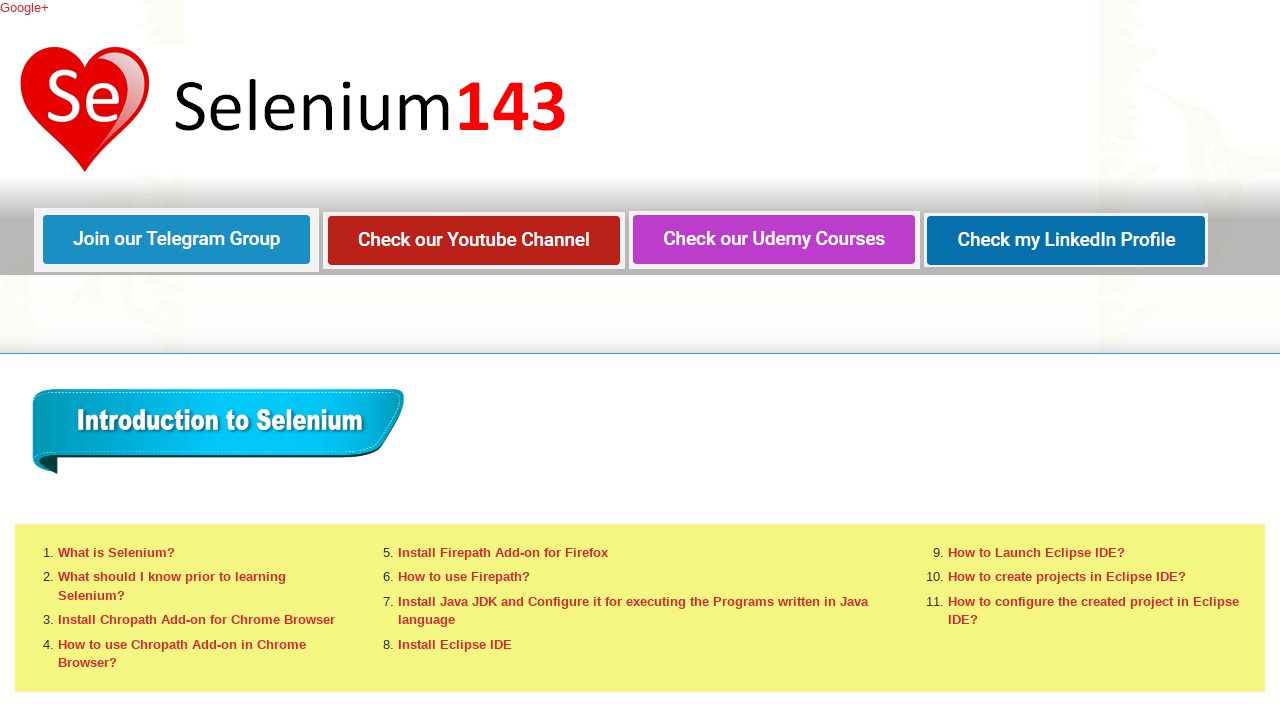

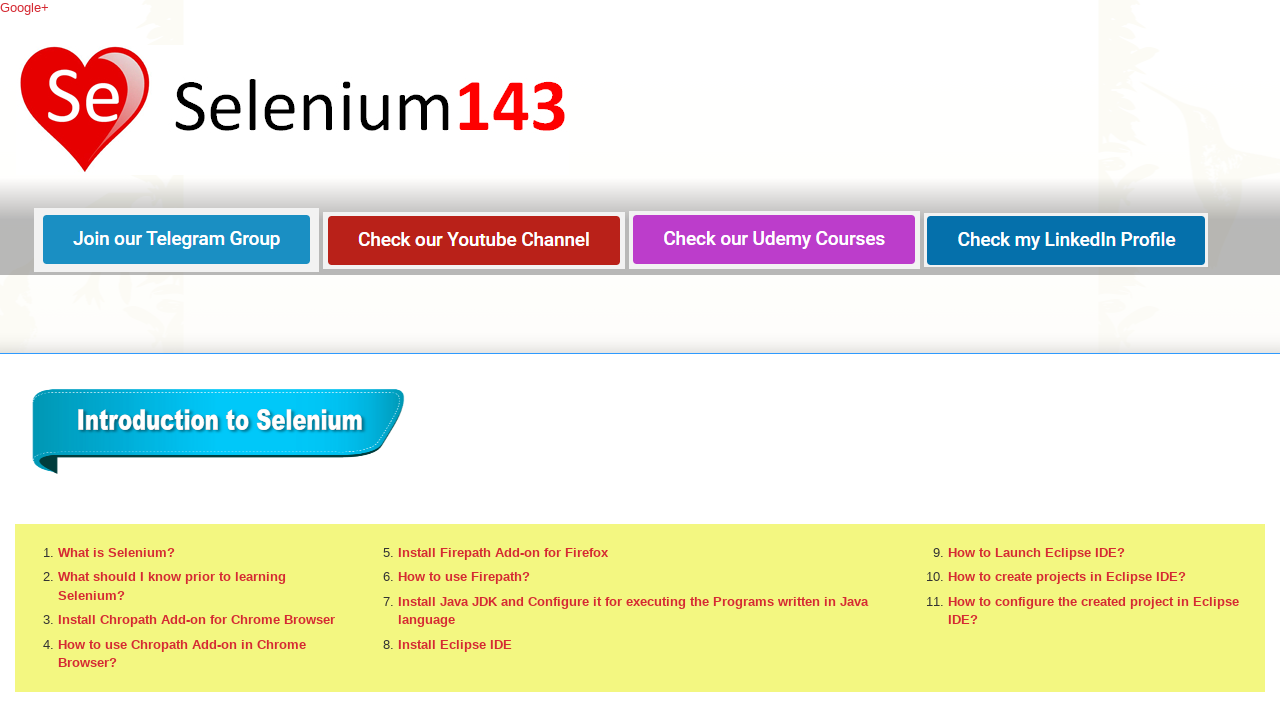